Clicks on the new user registration link using partial link text

Starting URL: https://portaldev.cms.gov/portal/

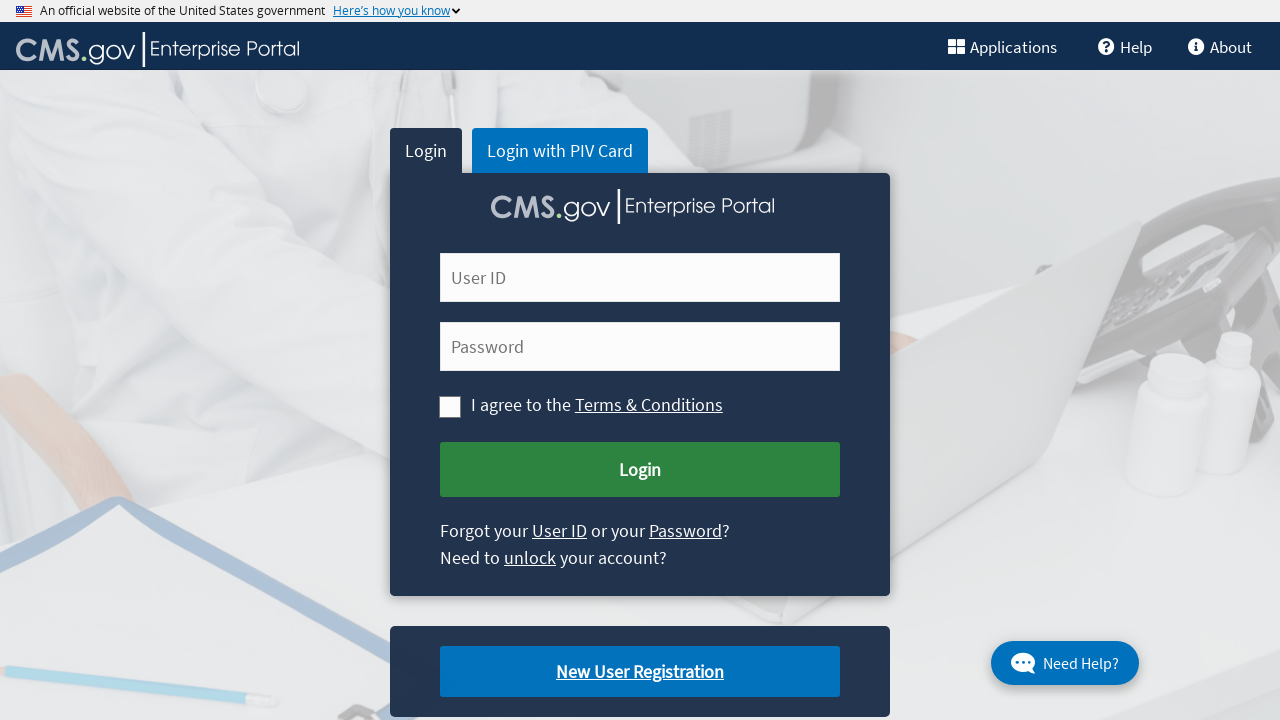

Clicked on new user registration link using partial text match at (640, 672) on text=/New User R/
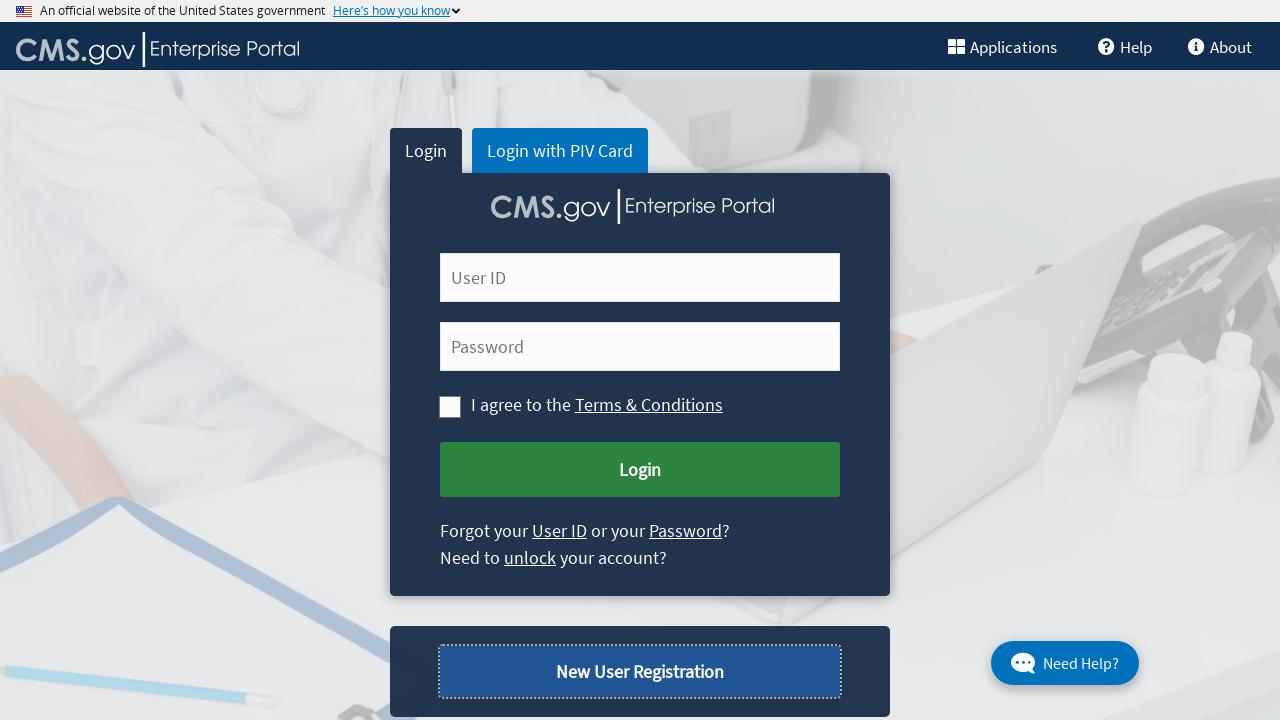

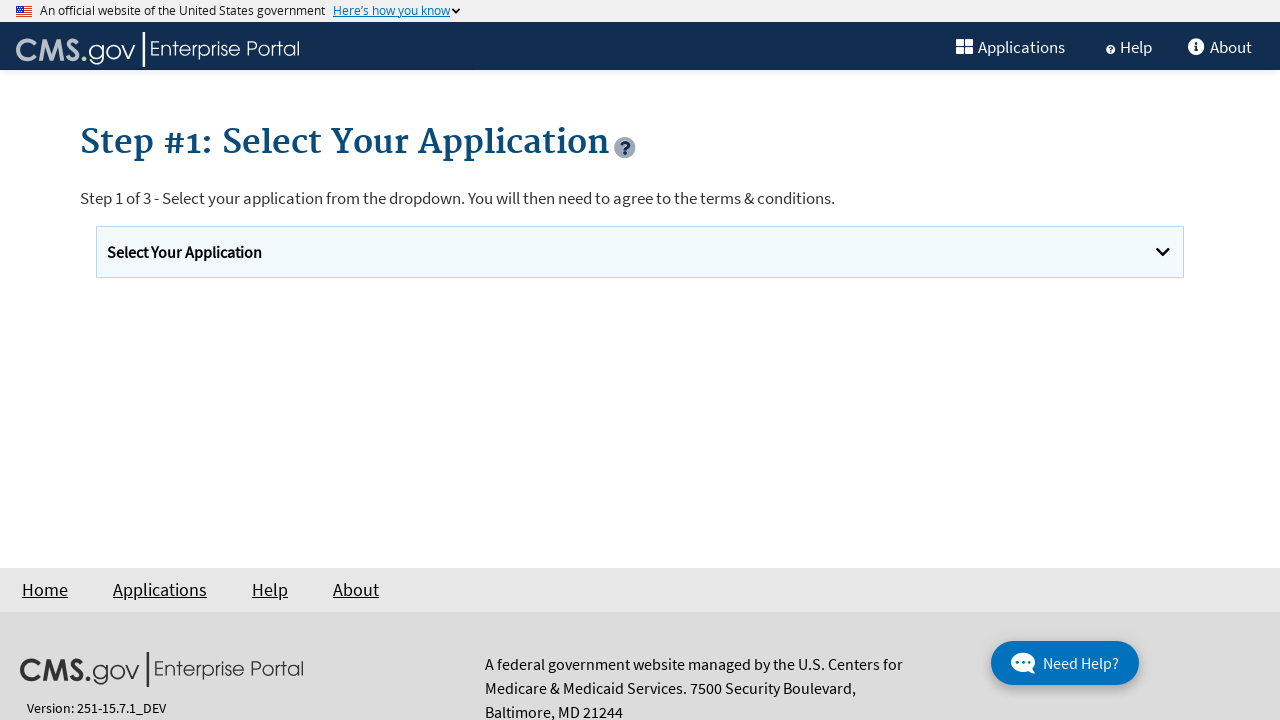